Tests scrolling and clicking functionality on a practice form page using JavaScript execution to interact with checkbox elements

Starting URL: https://demoqa.com/automation-practice-form

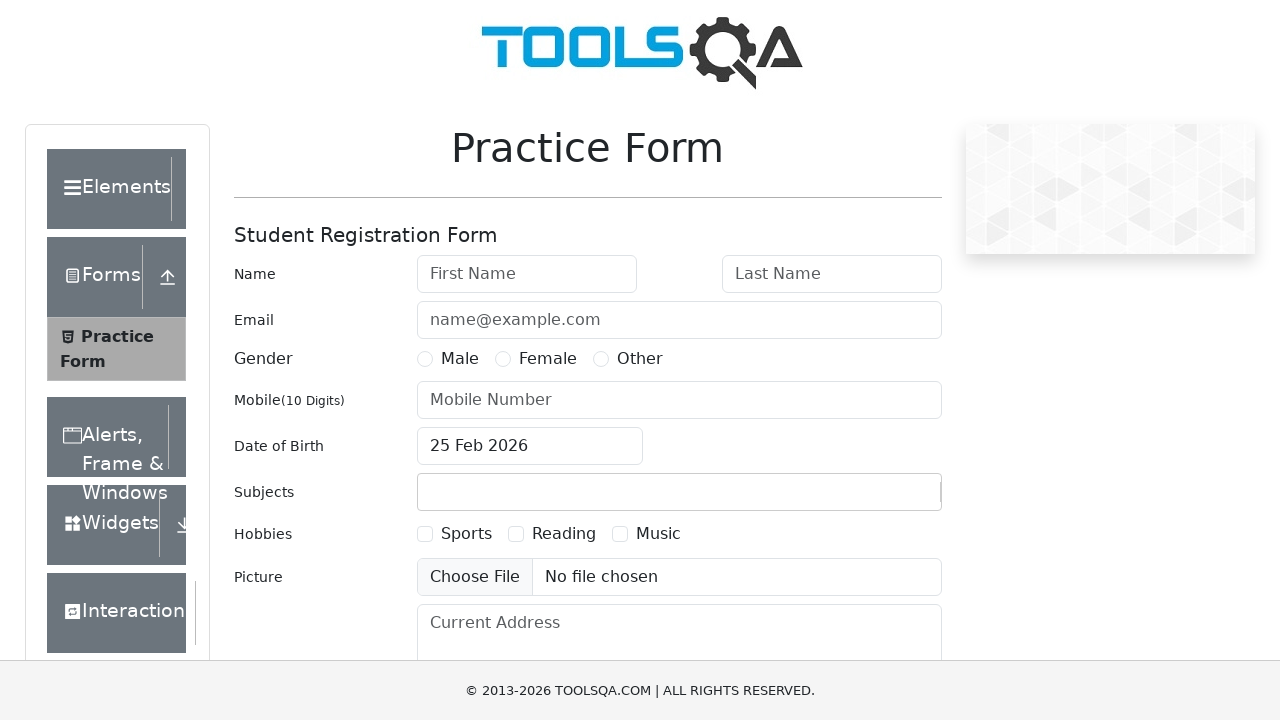

Scrolled to bottom of practice form page
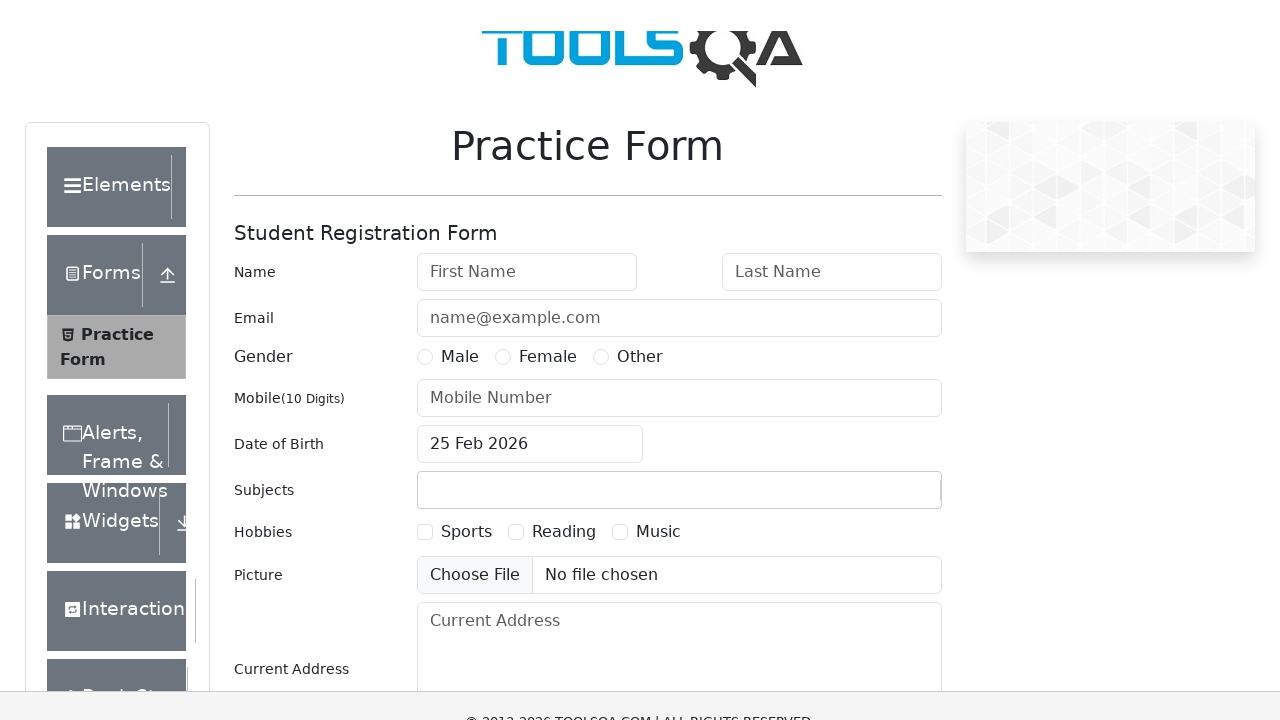

Scrolled down 250 pixels on page
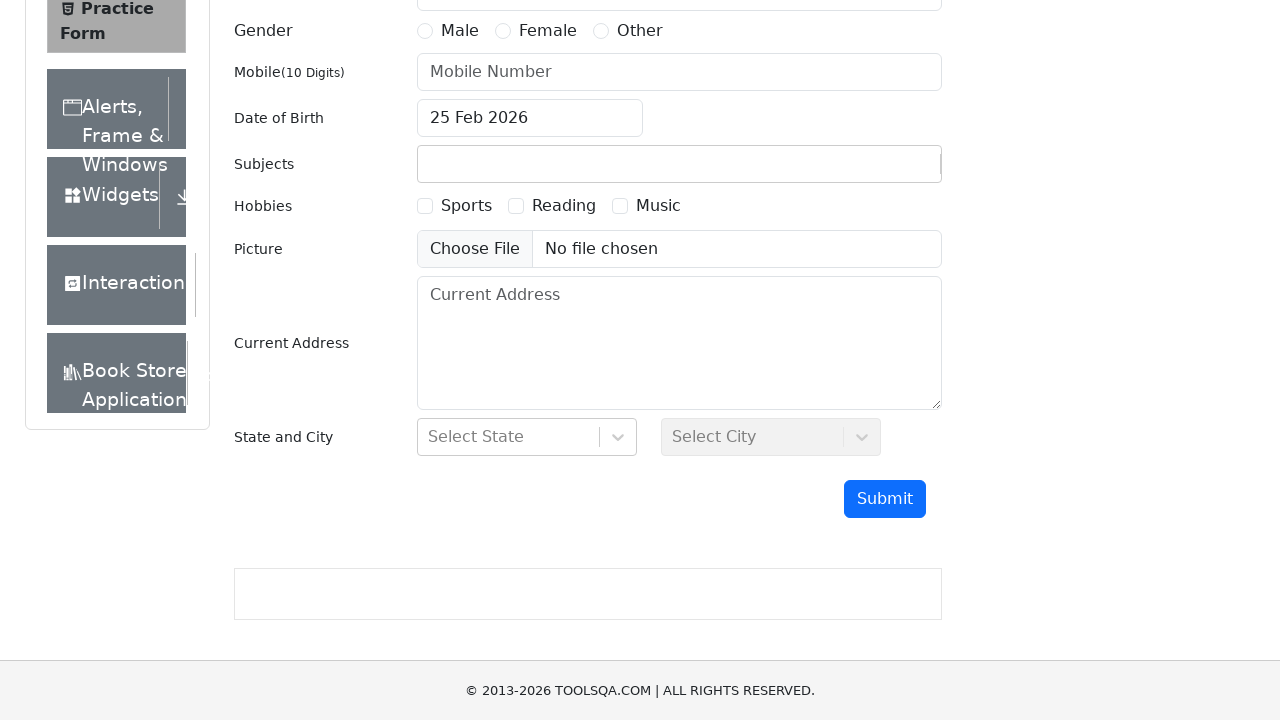

Located hobbies checkbox element
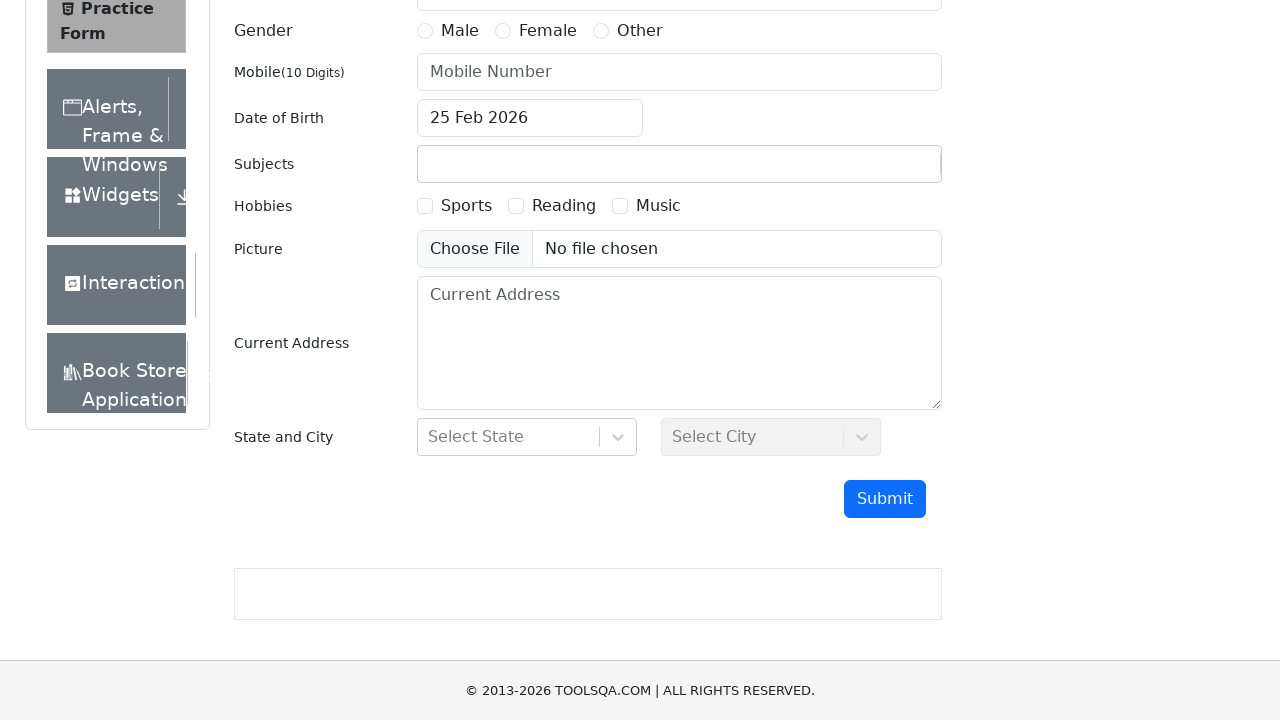

Clicked hobbies checkbox using JavaScript execution
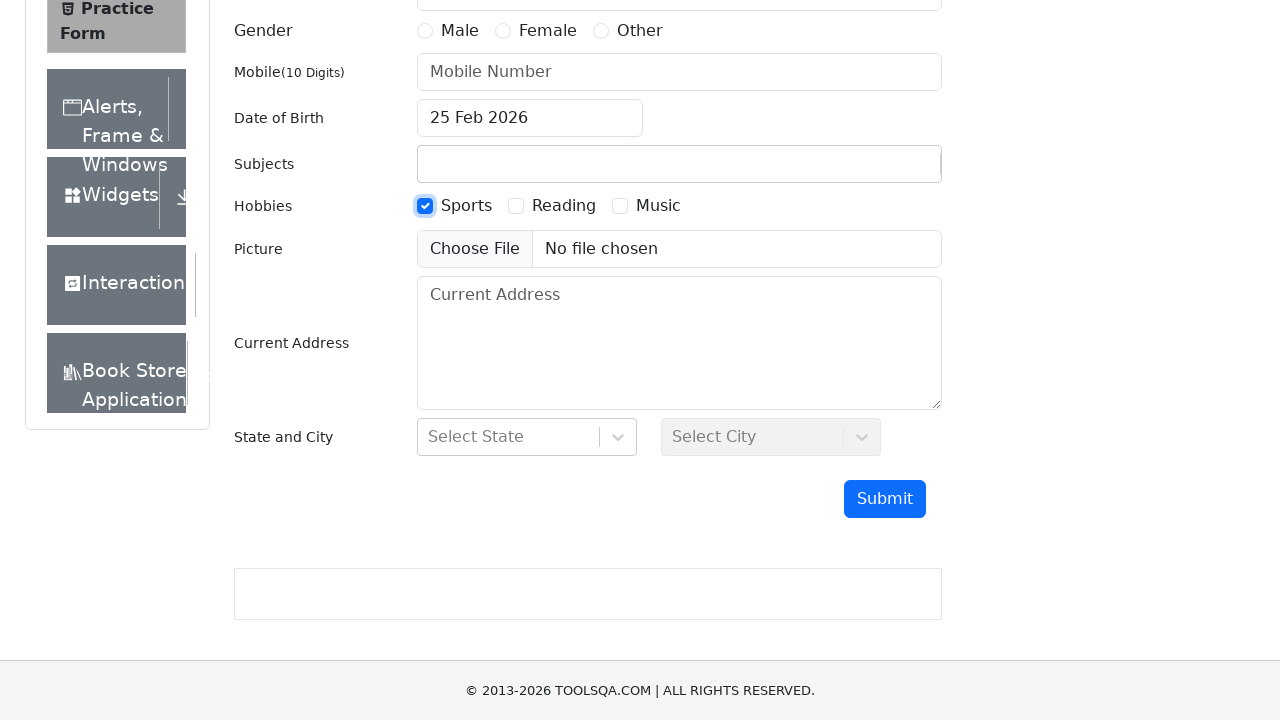

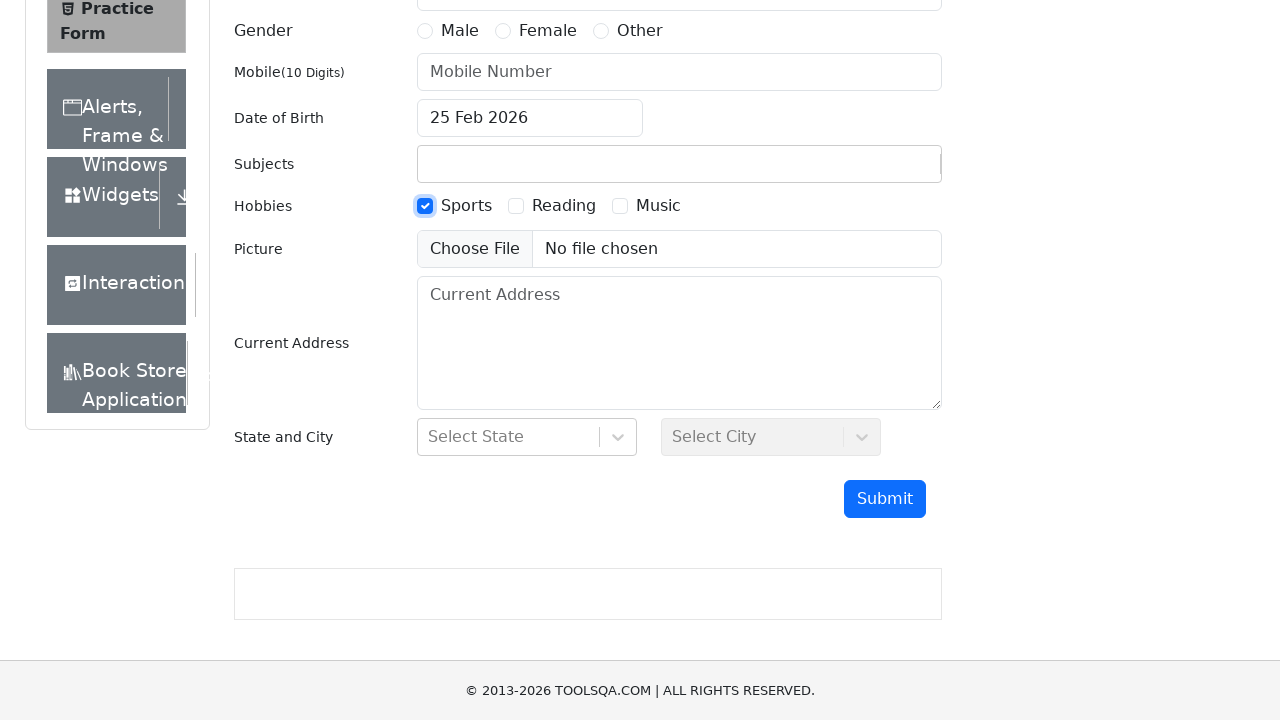